Tests that the browser back button works correctly with routing filters

Starting URL: https://demo.playwright.dev/todomvc

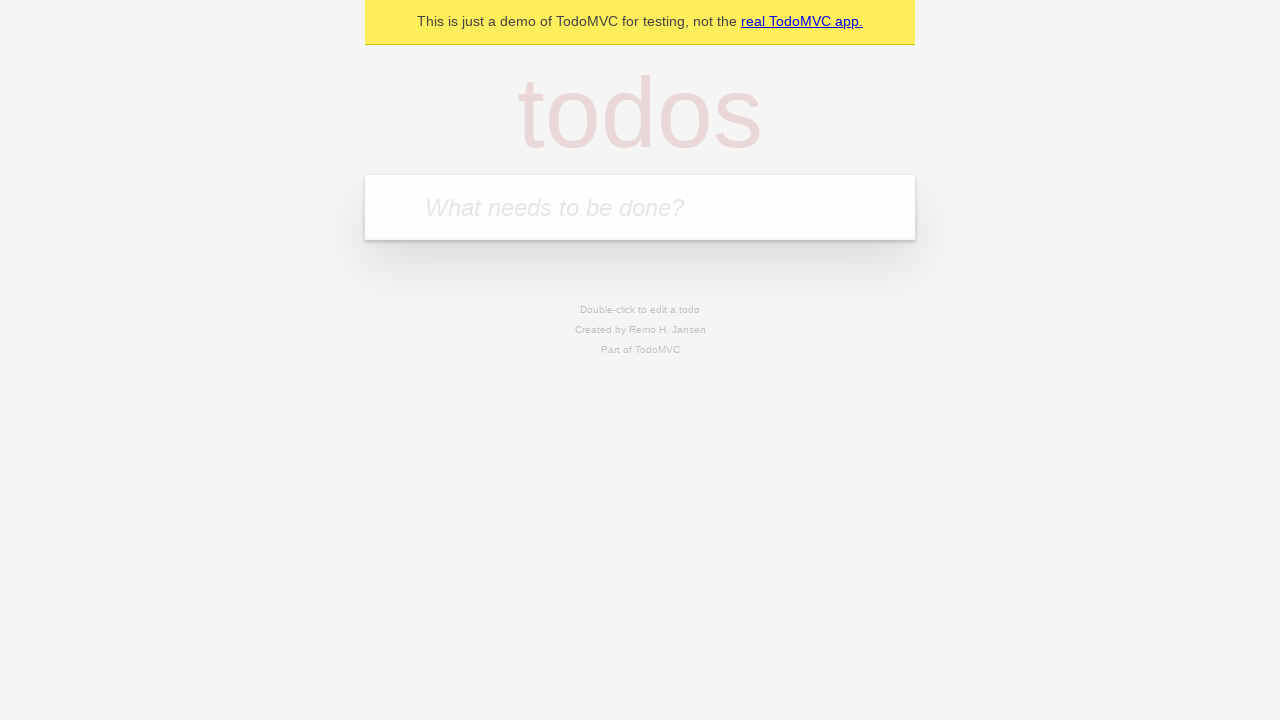

Filled first todo input with 'buy some cheese' on internal:attr=[placeholder="What needs to be done?"i]
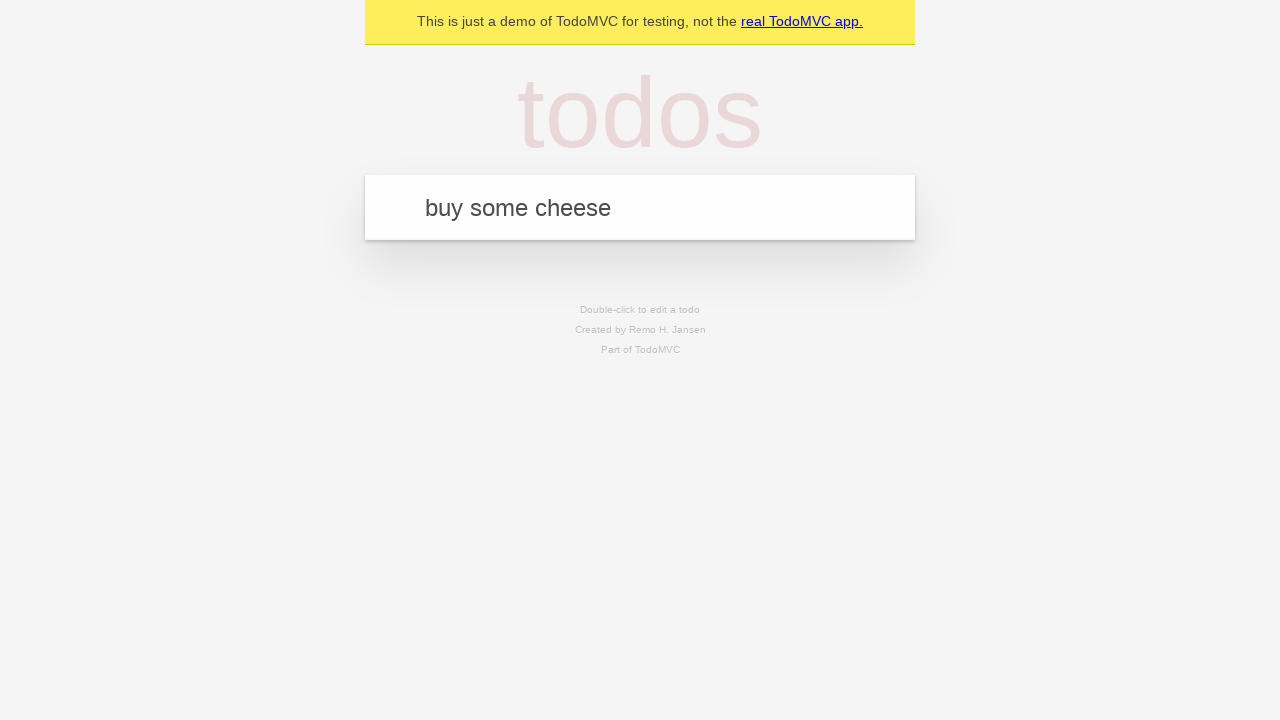

Pressed Enter to create first todo on internal:attr=[placeholder="What needs to be done?"i]
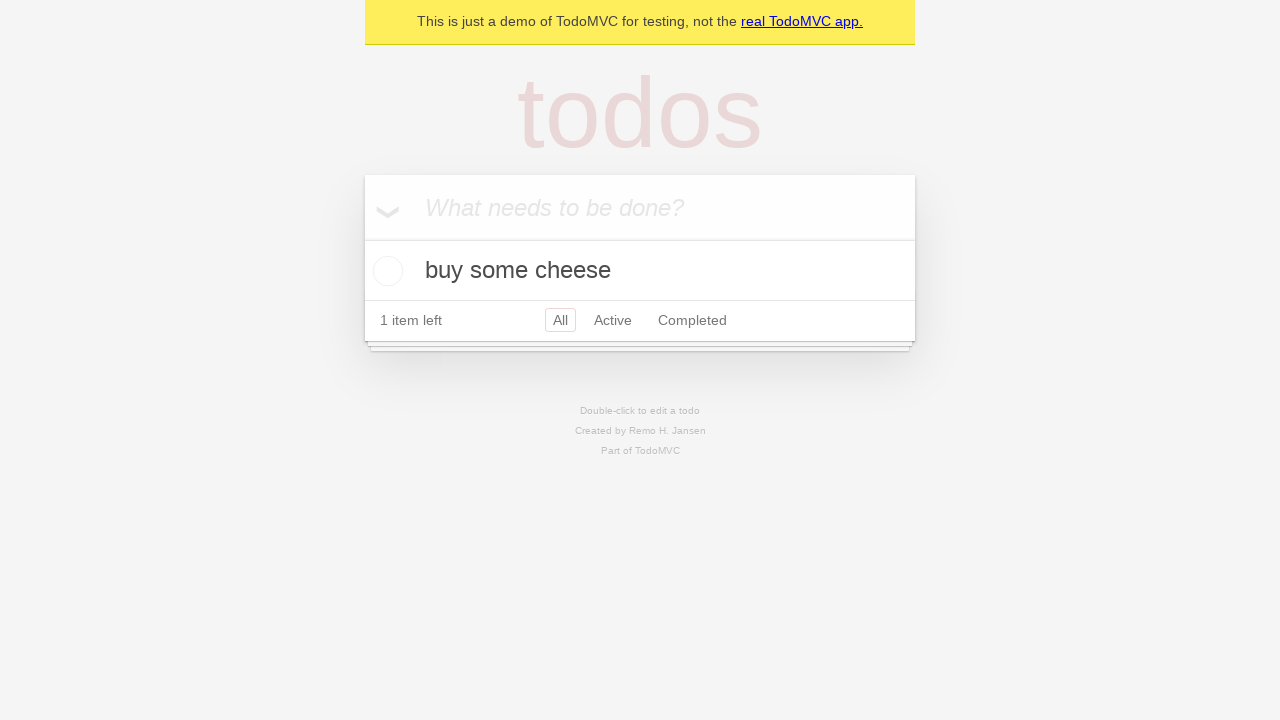

Filled second todo input with 'feed the cat' on internal:attr=[placeholder="What needs to be done?"i]
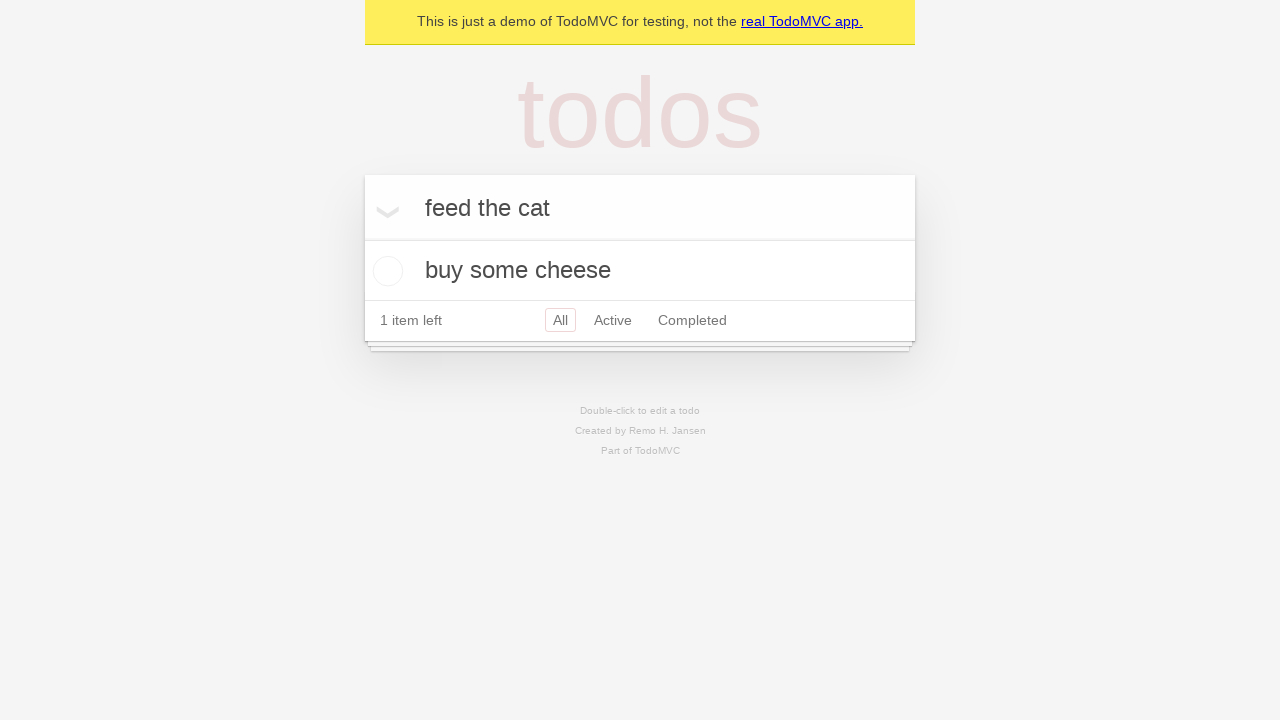

Pressed Enter to create second todo on internal:attr=[placeholder="What needs to be done?"i]
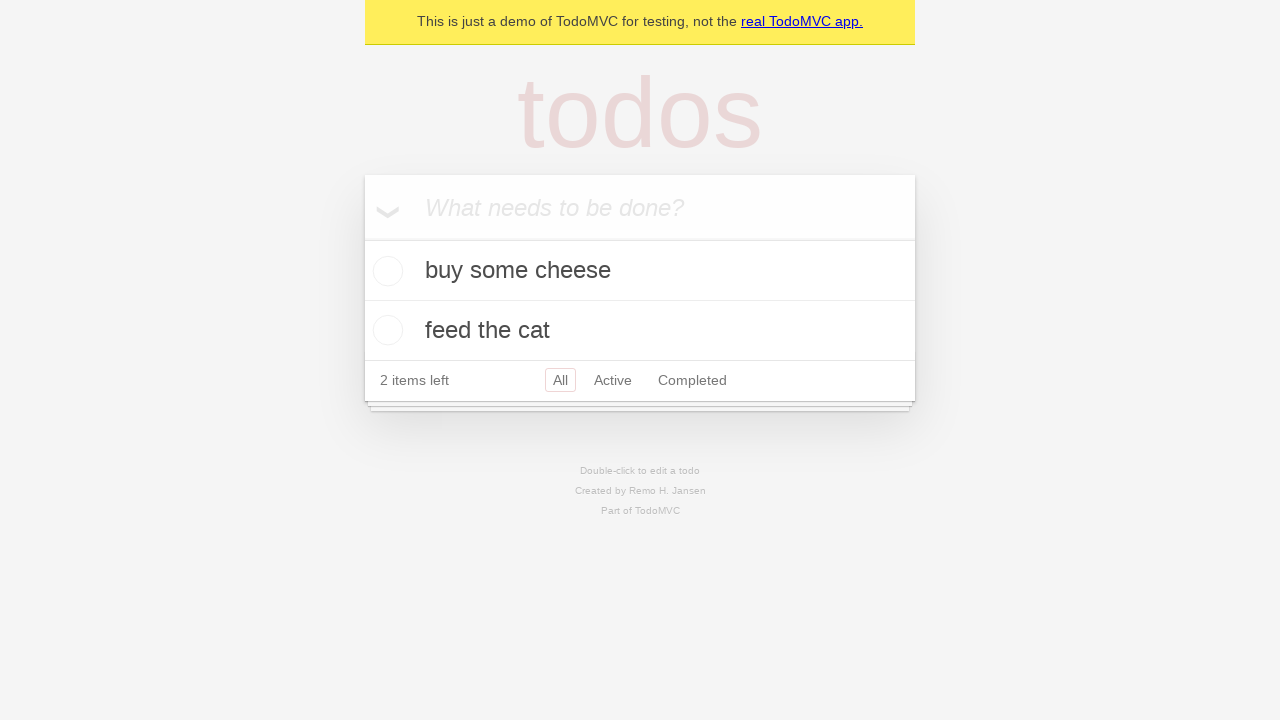

Filled third todo input with 'book a doctors appointment' on internal:attr=[placeholder="What needs to be done?"i]
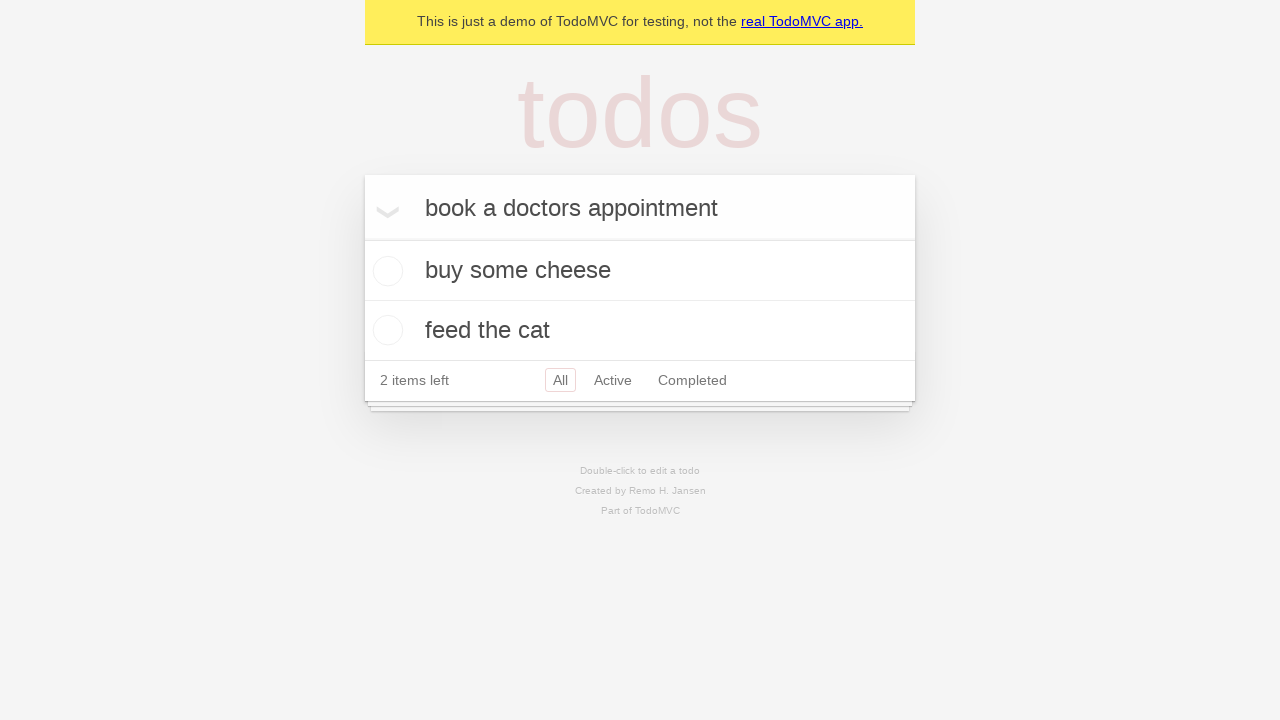

Pressed Enter to create third todo on internal:attr=[placeholder="What needs to be done?"i]
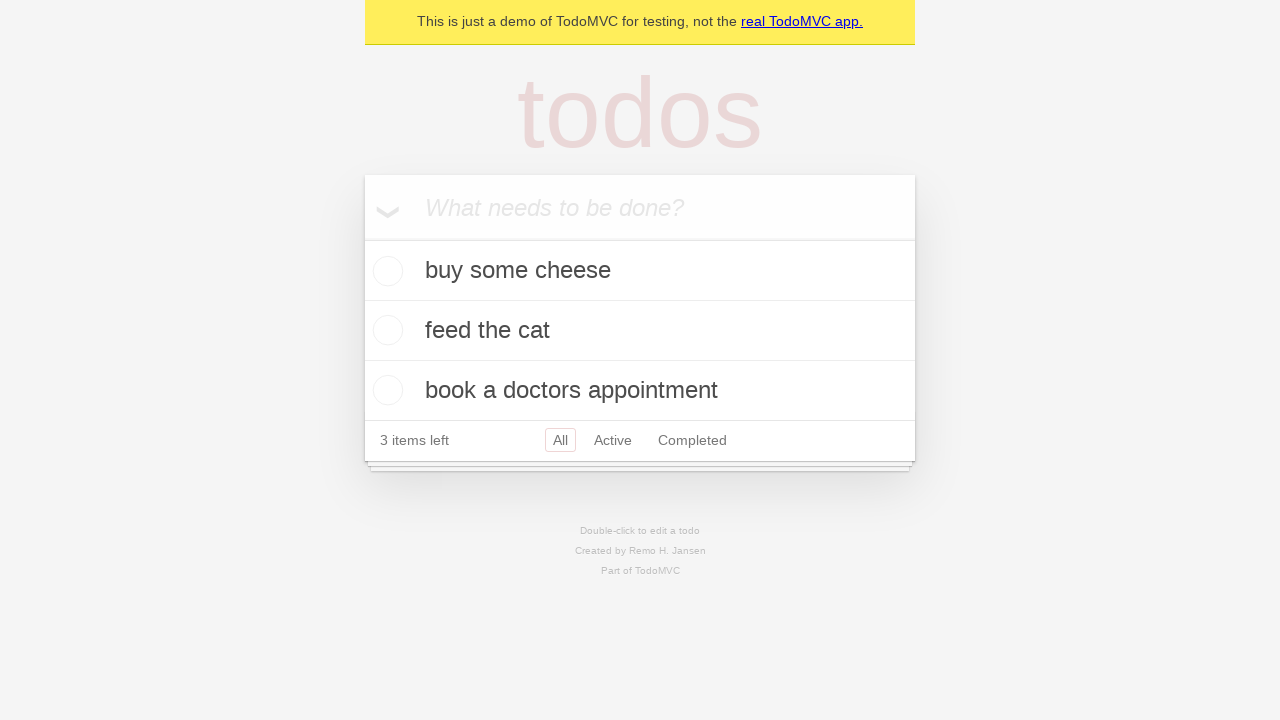

Checked the second todo item as completed at (385, 330) on internal:testid=[data-testid="todo-item"s] >> nth=1 >> internal:role=checkbox
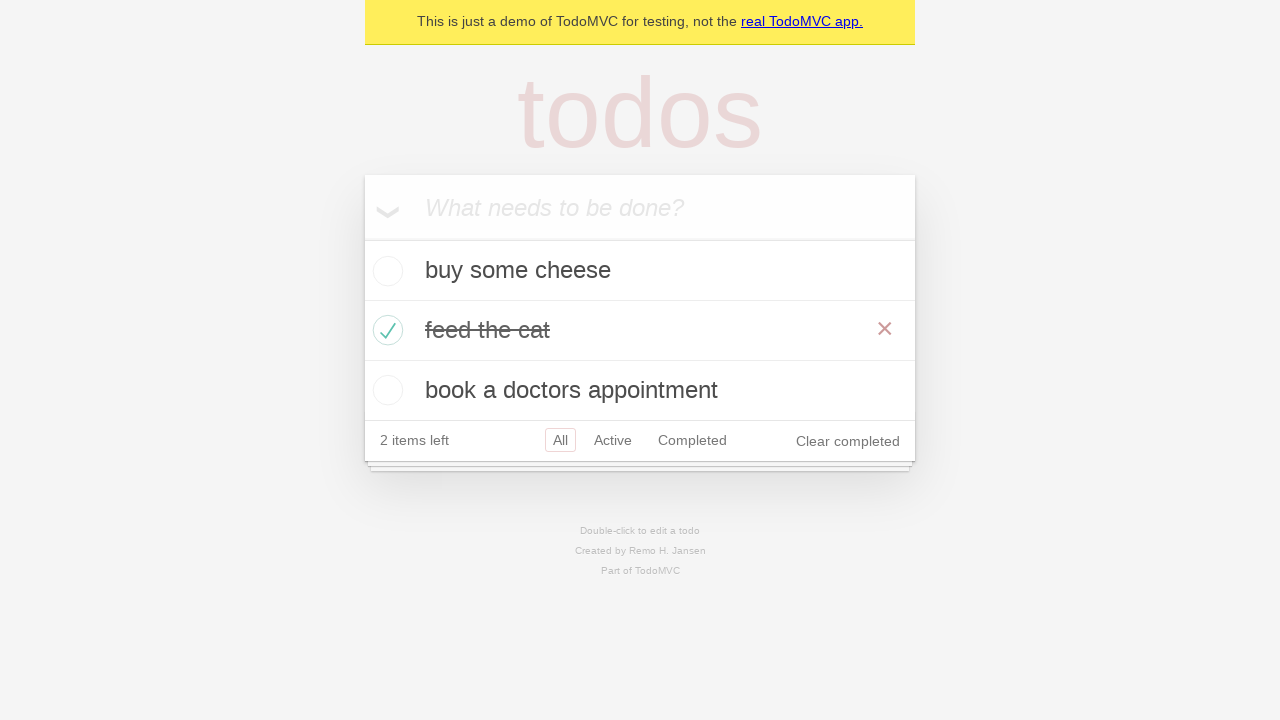

Clicked 'All' filter link at (560, 440) on internal:role=link[name="All"i]
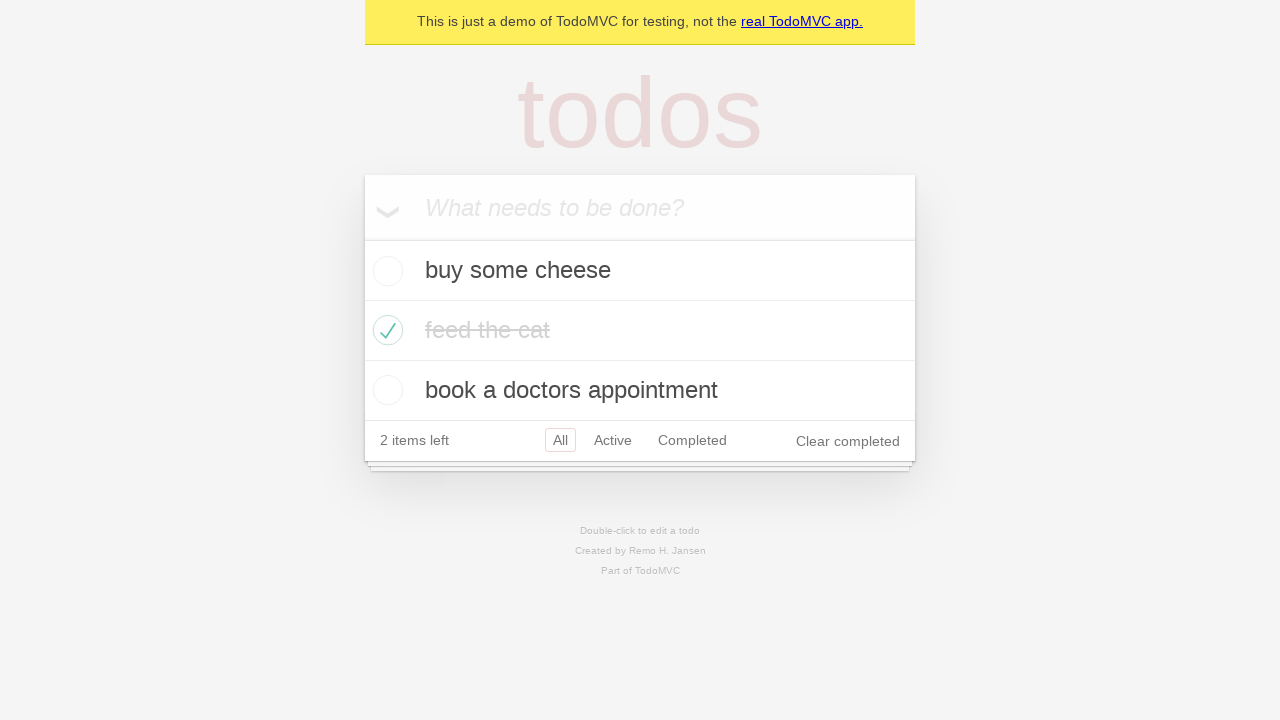

Clicked 'Active' filter link at (613, 440) on internal:role=link[name="Active"i]
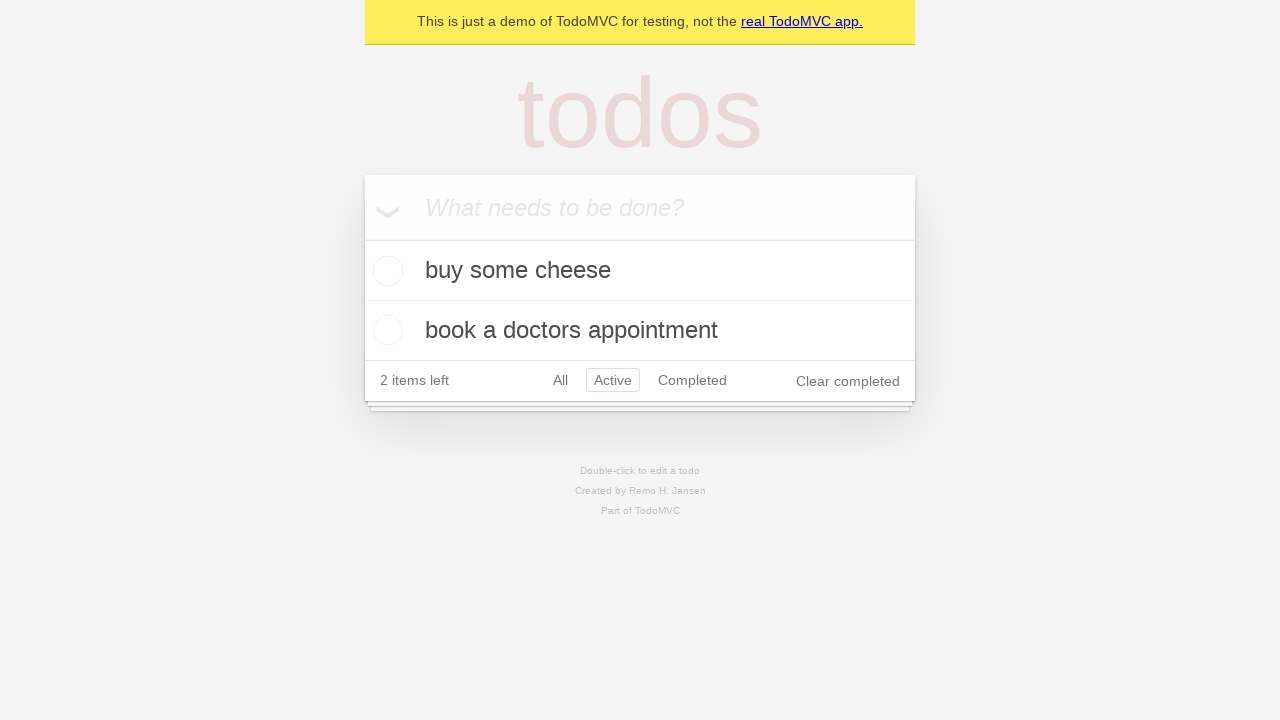

Clicked 'Completed' filter link at (692, 380) on internal:role=link[name="Completed"i]
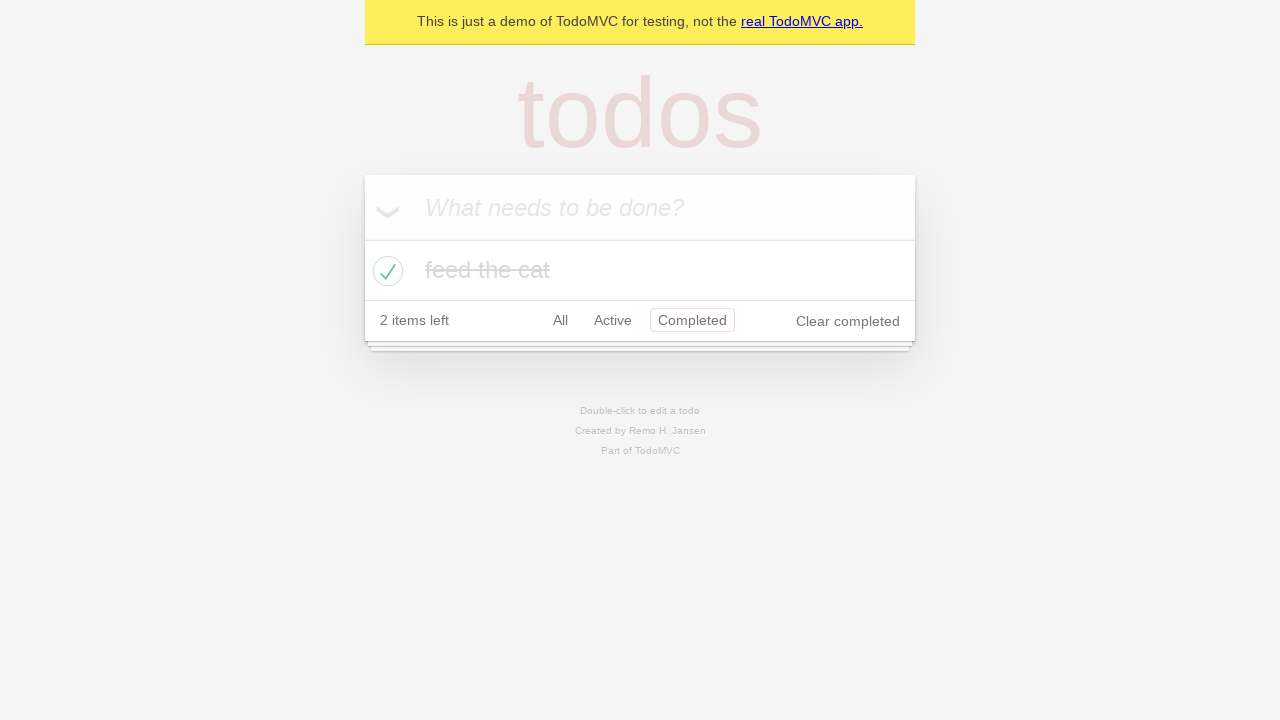

Navigated back using browser back button - returned to 'Active' filter
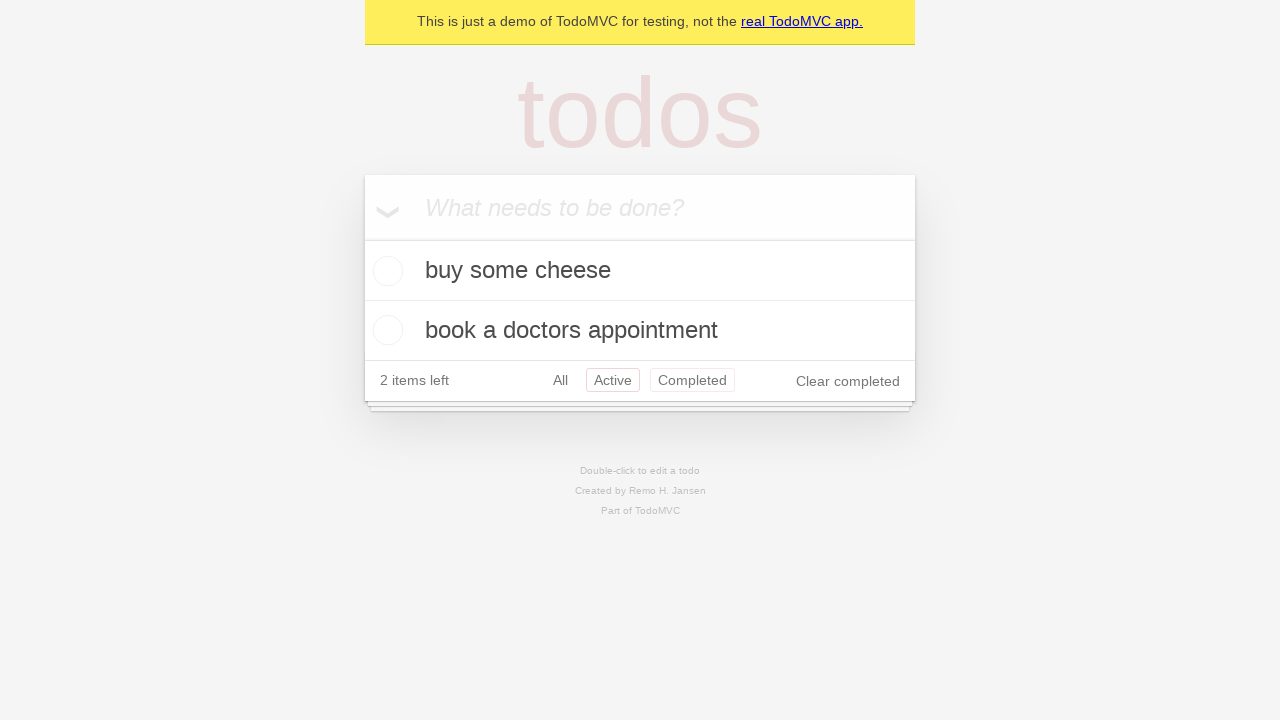

Navigated back using browser back button - returned to 'All' filter
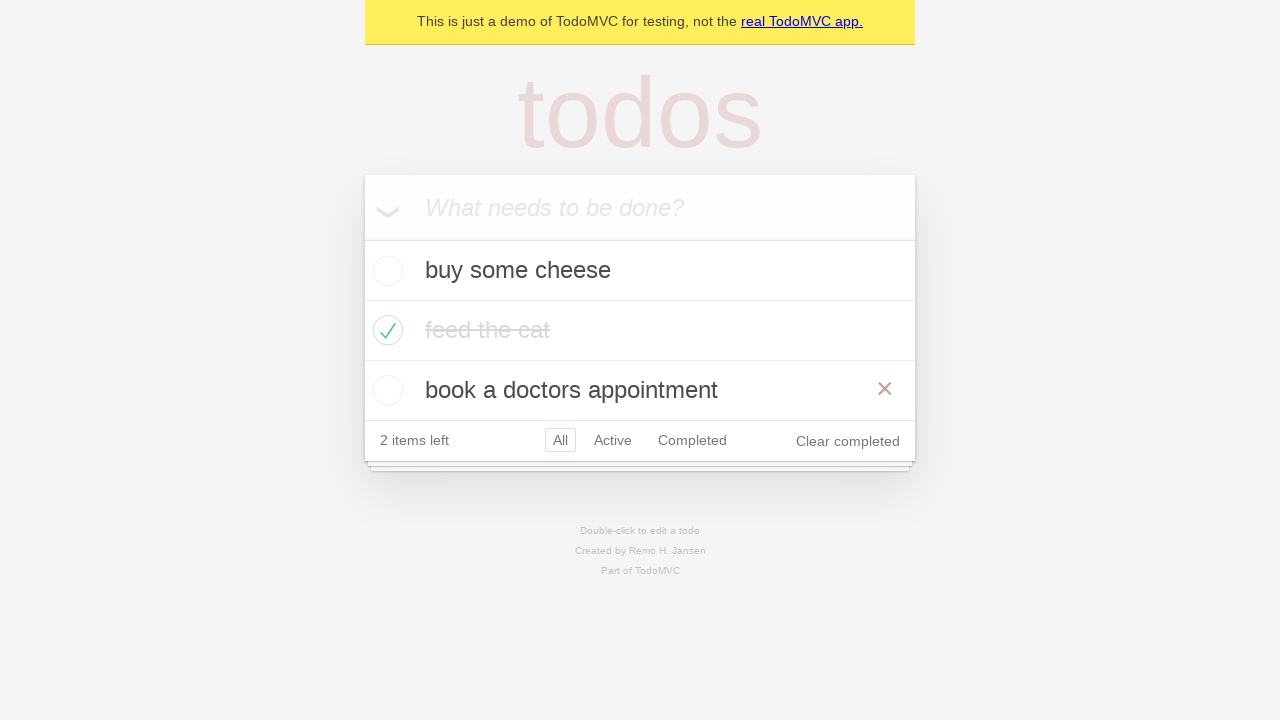

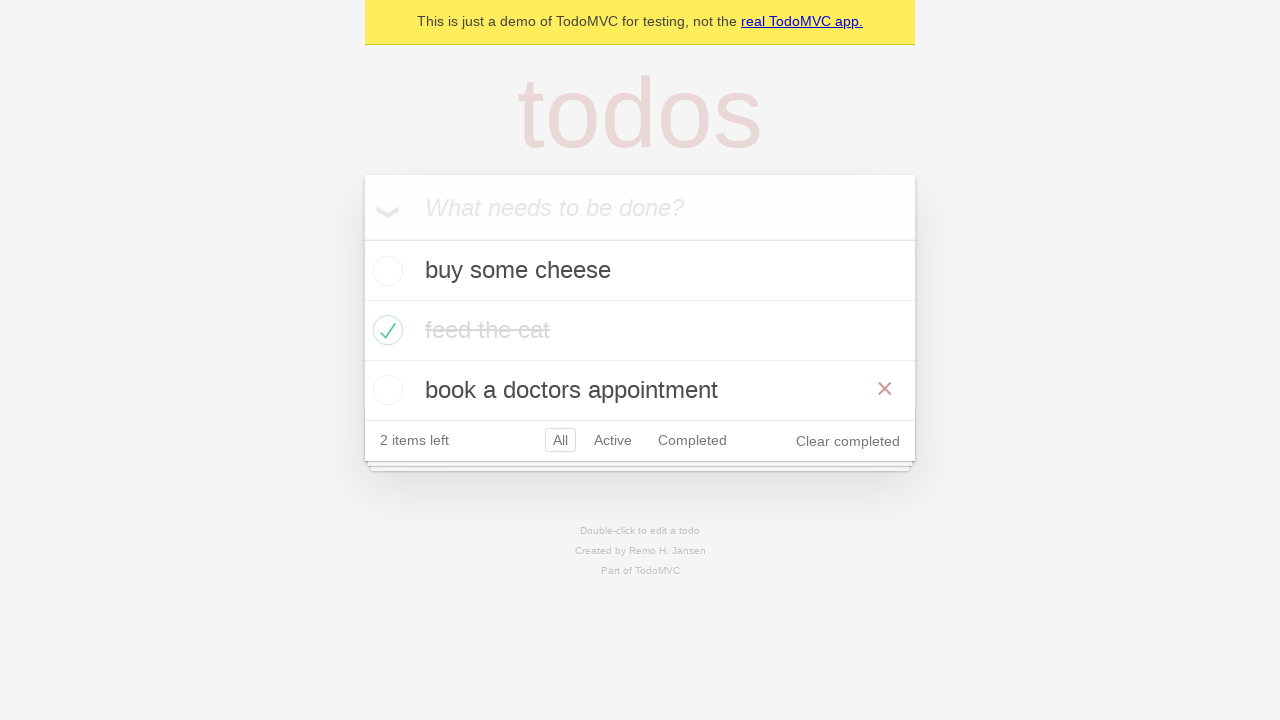